Clicks the "Get started" link on Playwright documentation site and verifies navigation to the Installation page

Starting URL: https://playwright.dev/

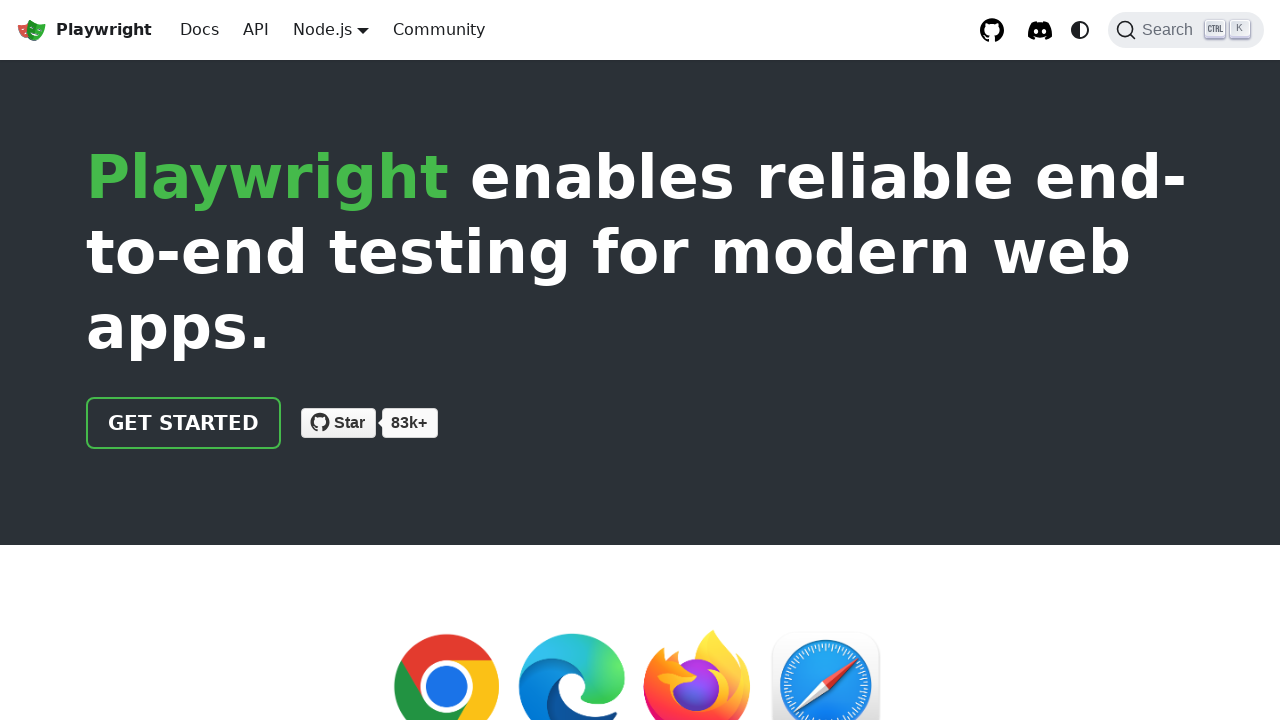

Navigated to Playwright documentation homepage
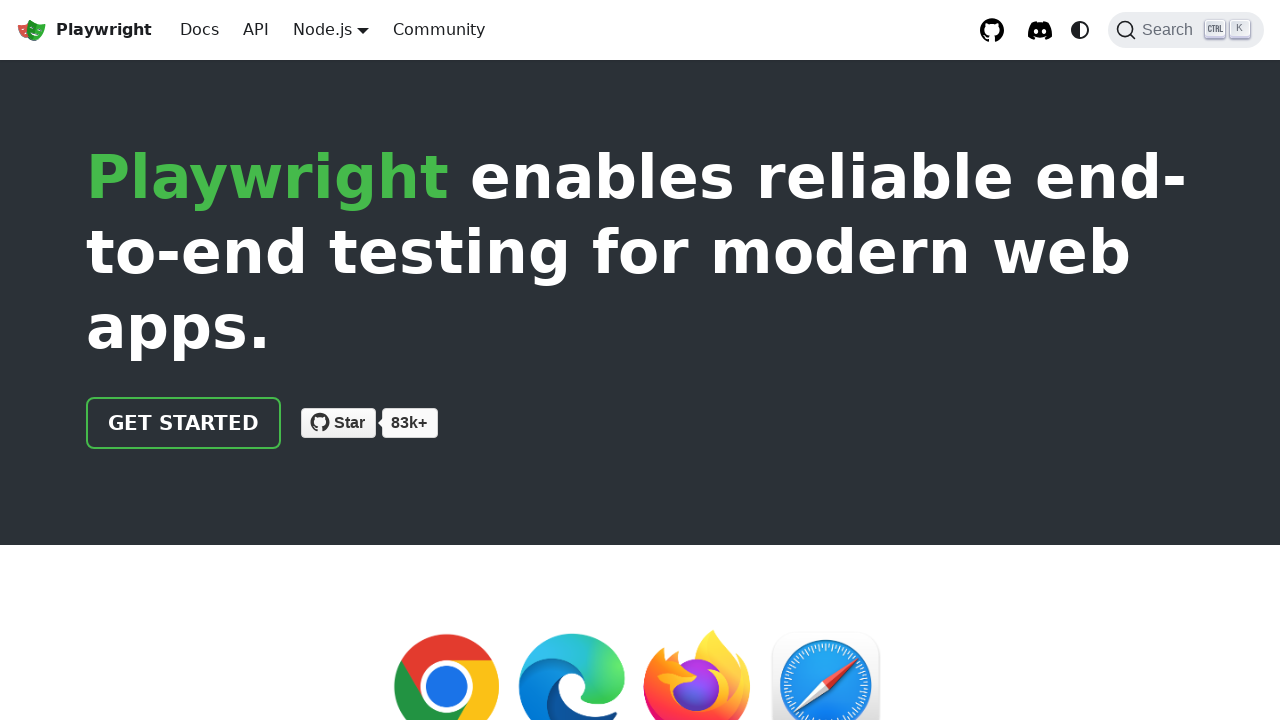

Clicked the 'Get started' link at (184, 423) on internal:role=link[name="Get started"i]
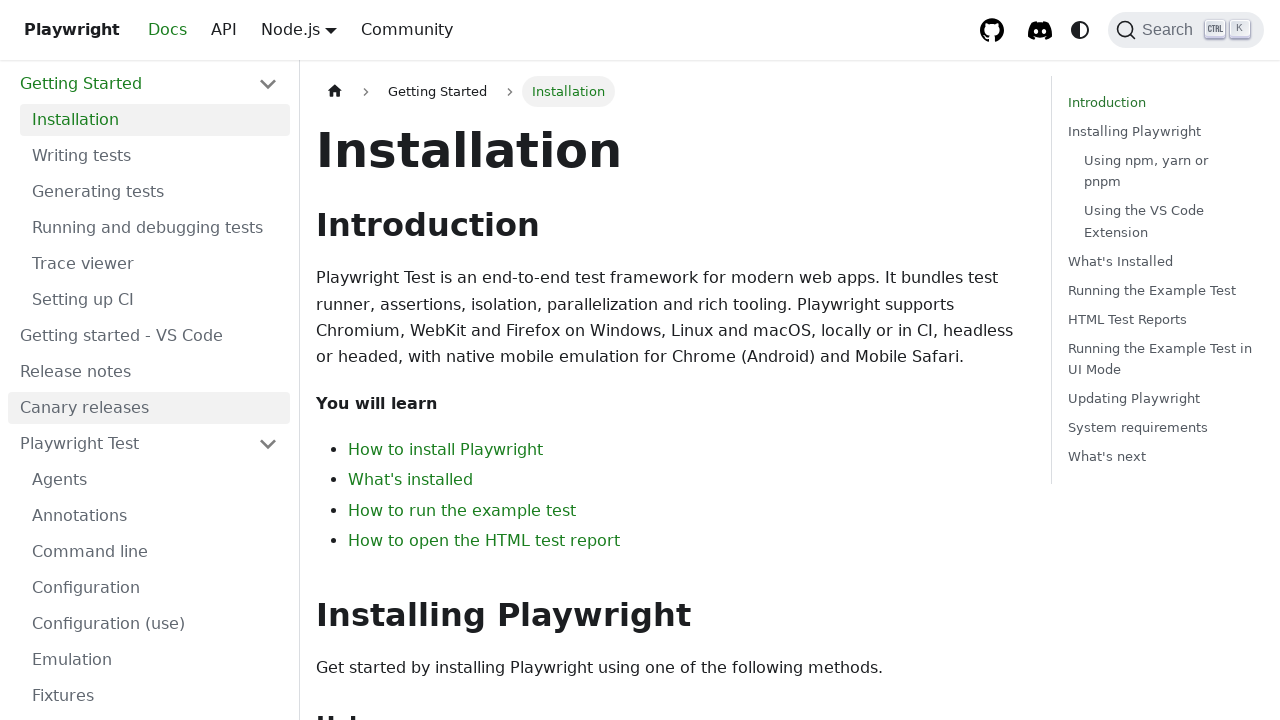

Installation heading appeared, confirming navigation to Installation page
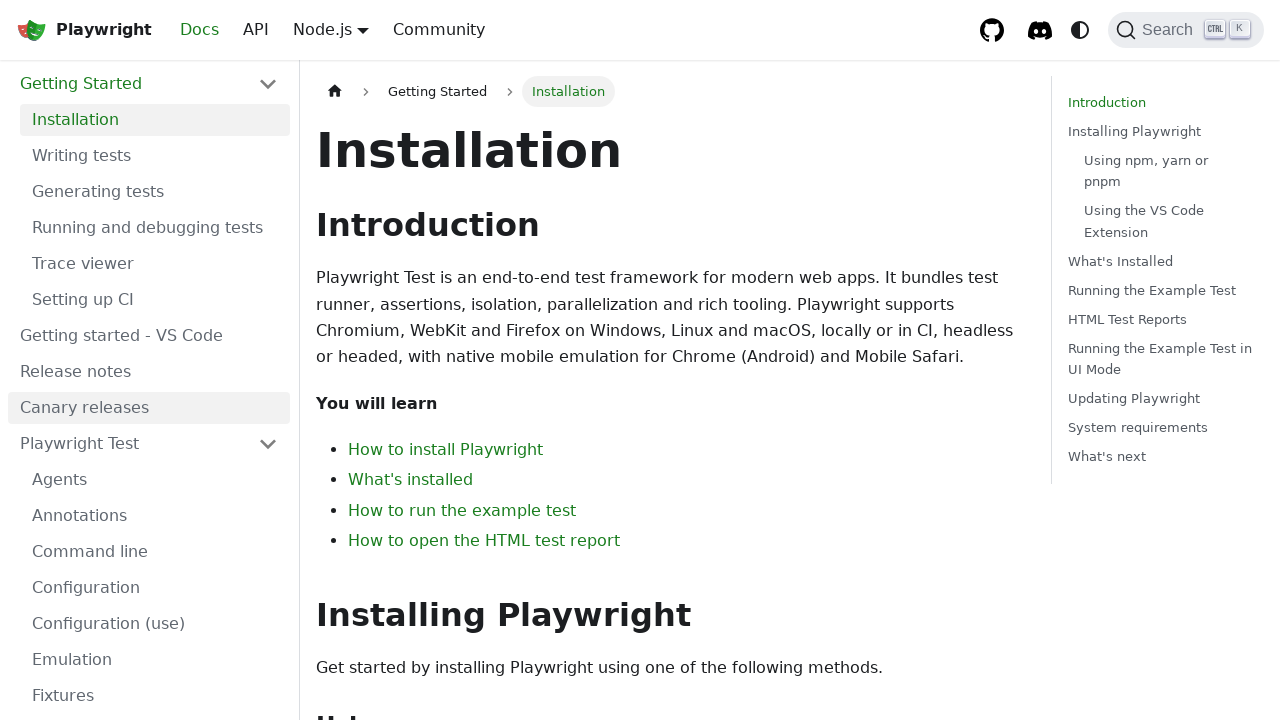

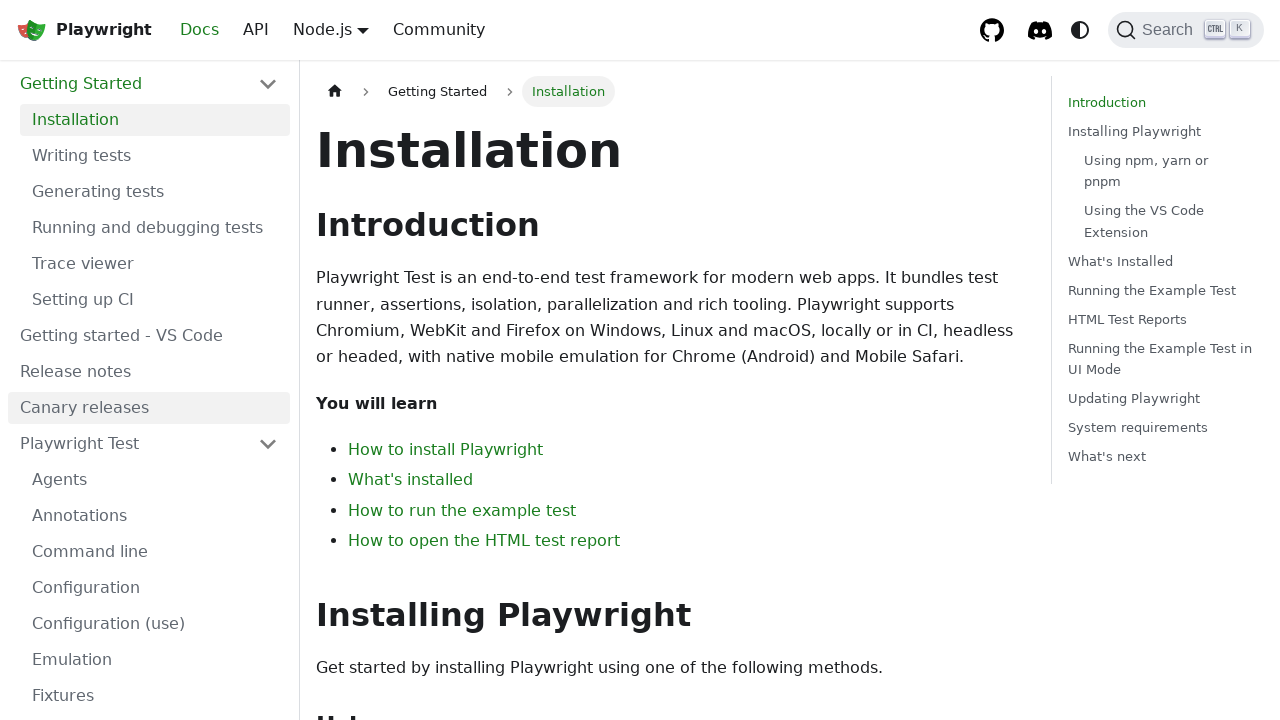